Tests a Todo List application by adding three todo items (buy cheese, feed the cat, book a doctors appointment) and verifying the item counter reflects the correct number of items left.

Starting URL: https://todo-app.serenity-js.org/

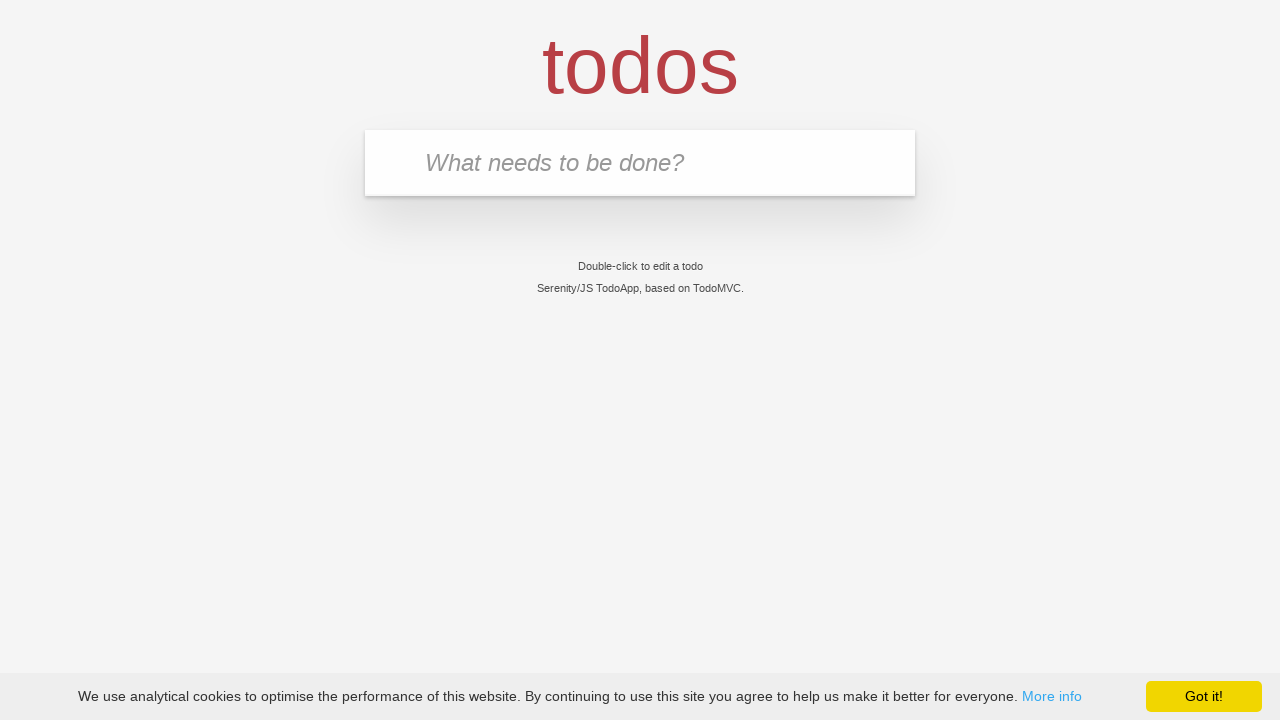

Navigated to Todo List App
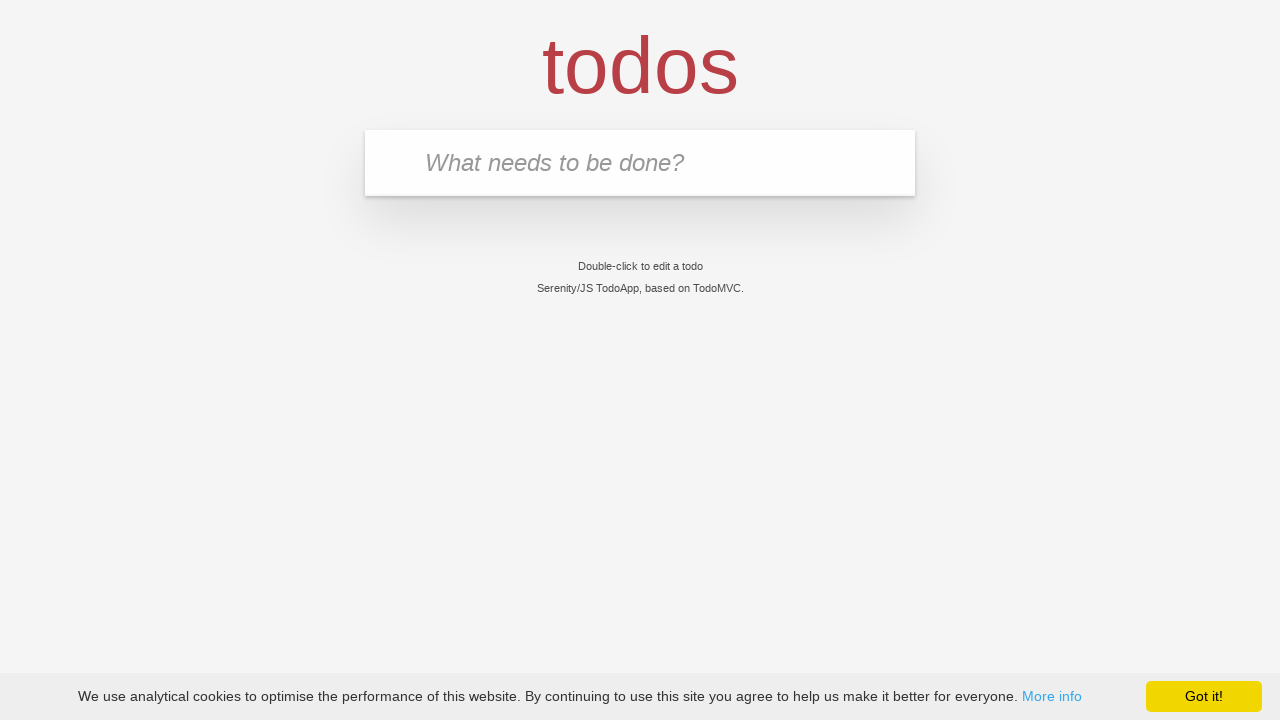

Filled input field with 'buy some cheese' on input[placeholder='What needs to be done?']
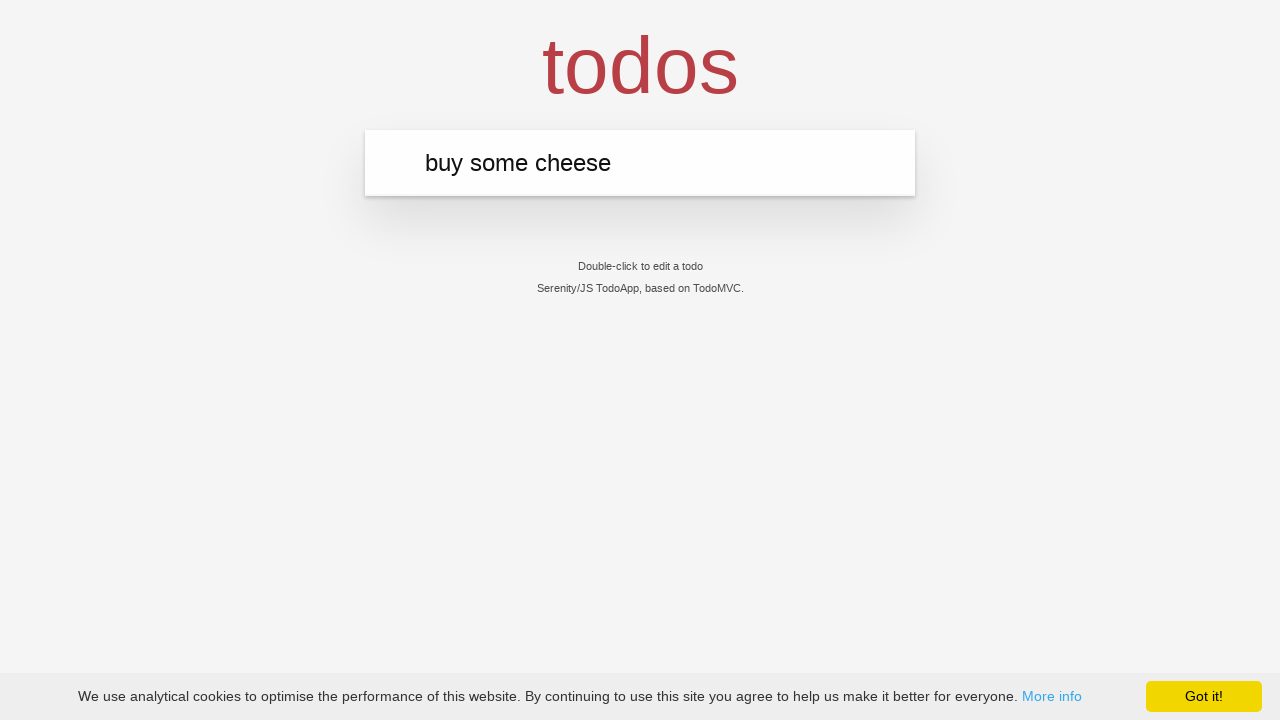

Pressed Enter to add first todo item on input[placeholder='What needs to be done?']
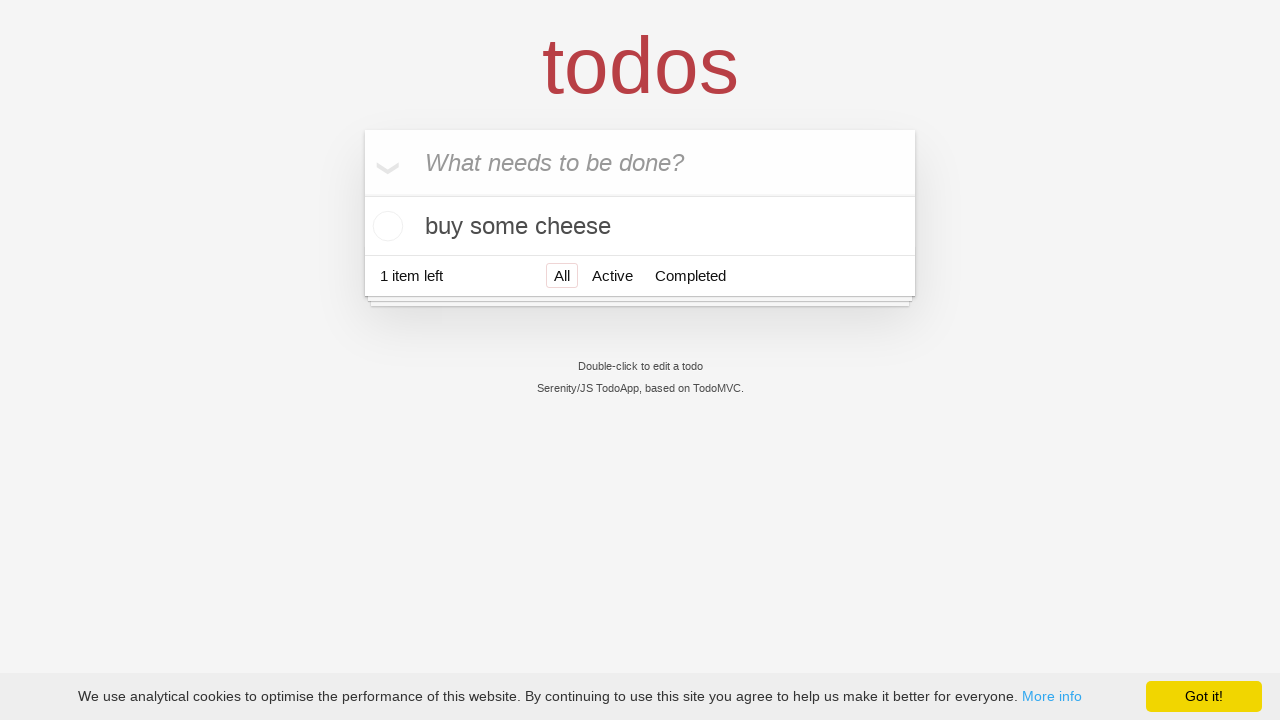

First todo item 'buy some cheese' appeared
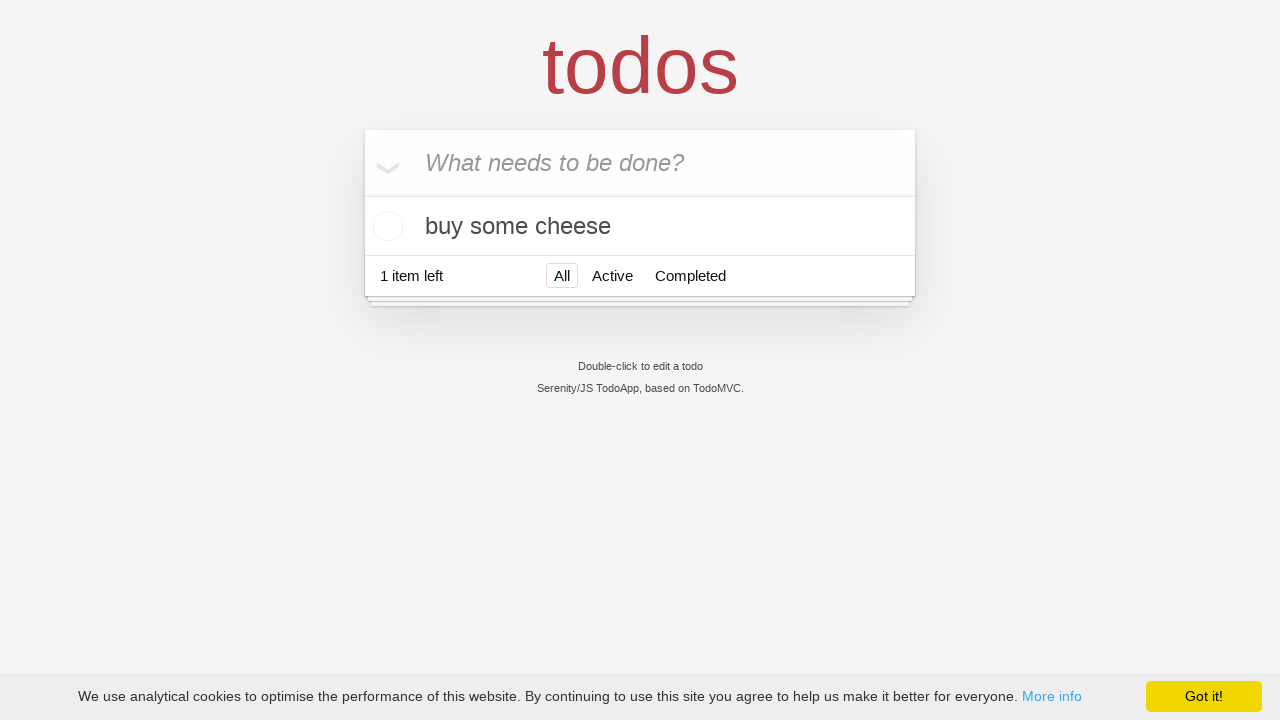

Filled input field with 'feed the cat' on input[placeholder='What needs to be done?']
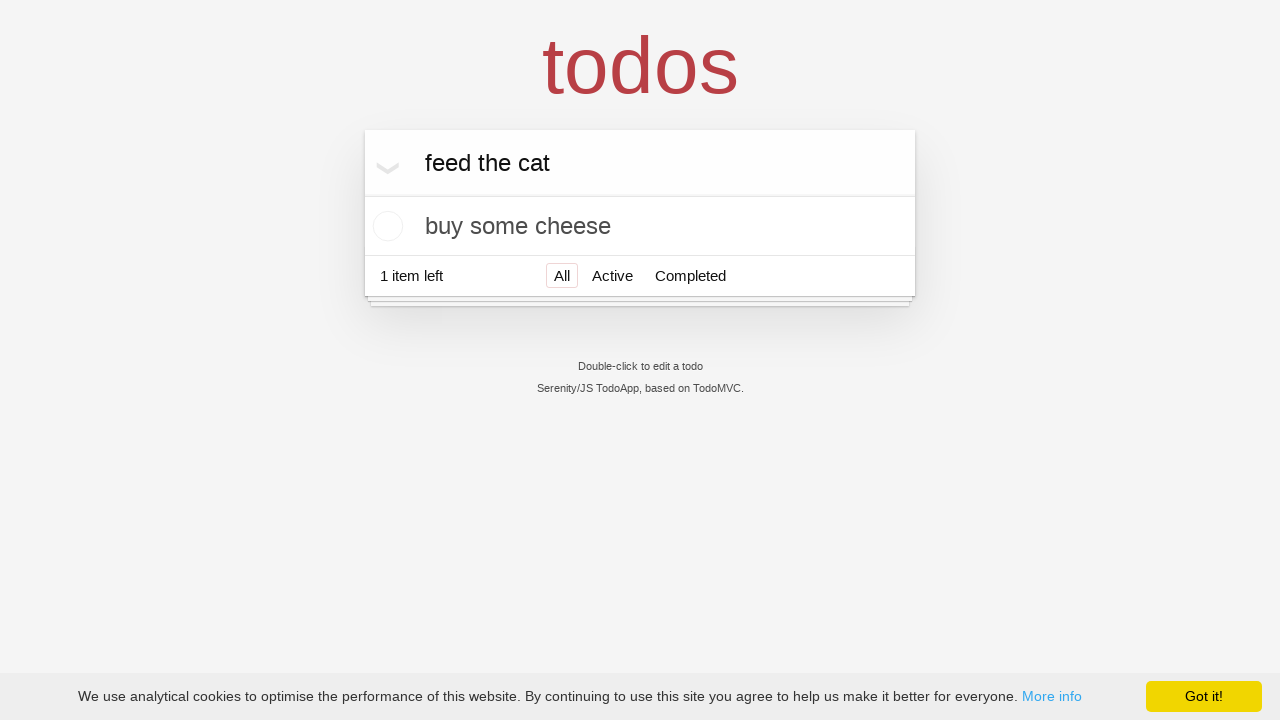

Pressed Enter to add second todo item on input[placeholder='What needs to be done?']
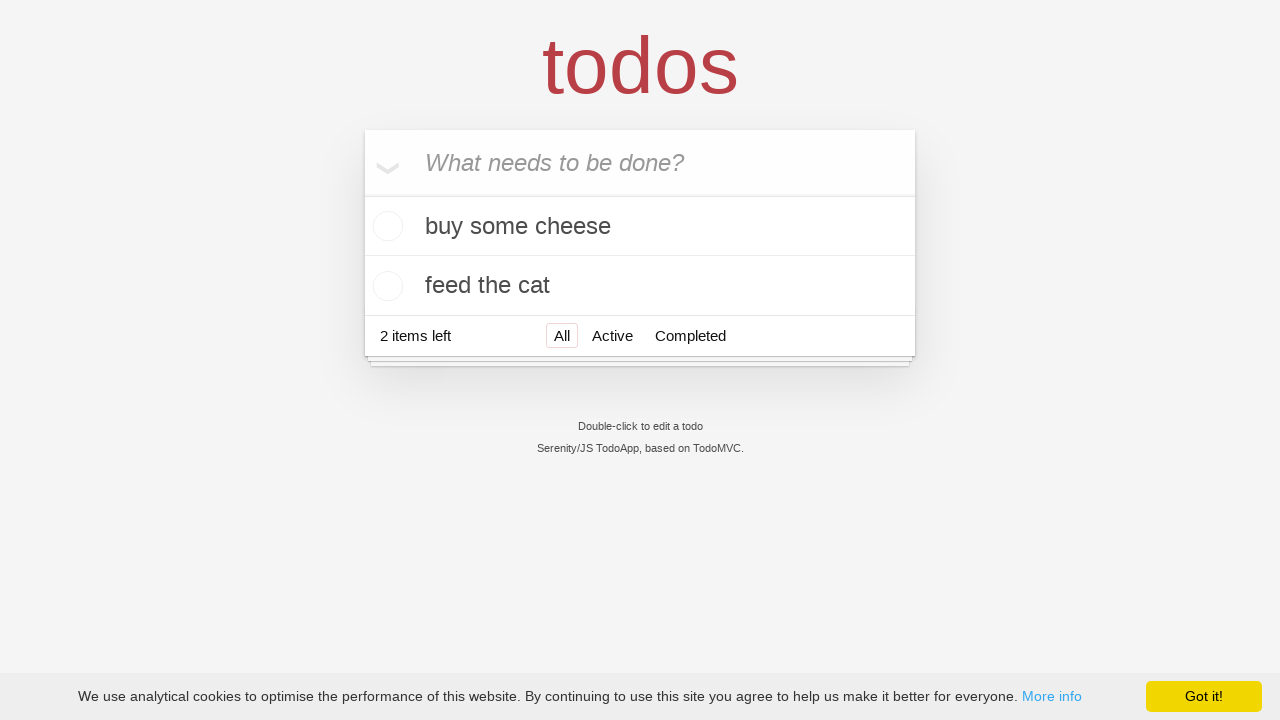

Second todo item 'feed the cat' appeared
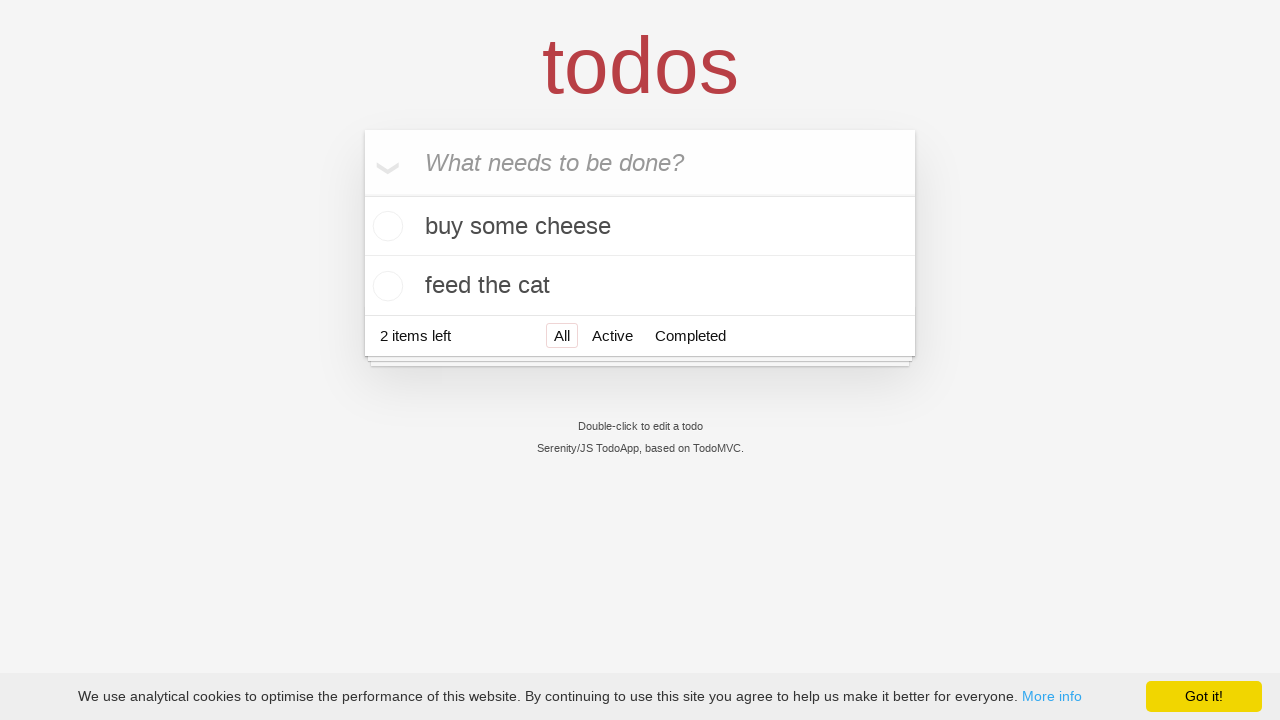

Filled input field with 'book a doctors appointment' on input[placeholder='What needs to be done?']
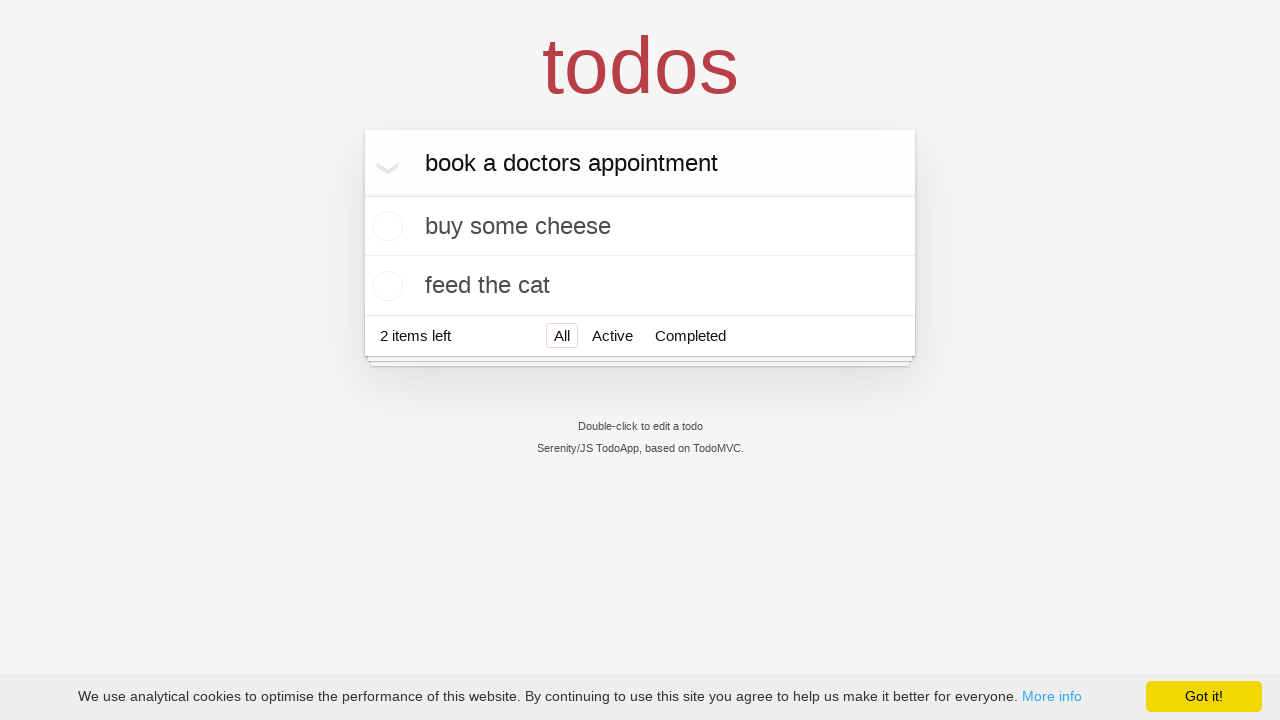

Pressed Enter to add third todo item on input[placeholder='What needs to be done?']
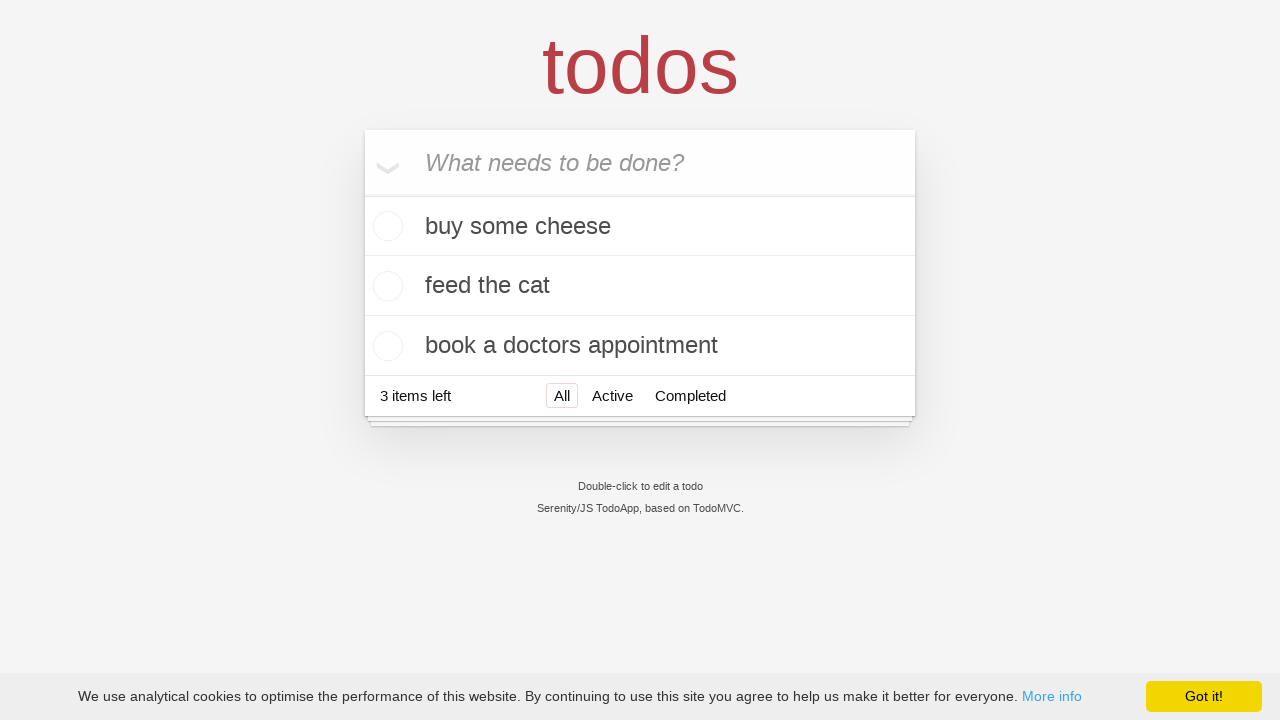

Third todo item 'book a doctors appointment' appeared
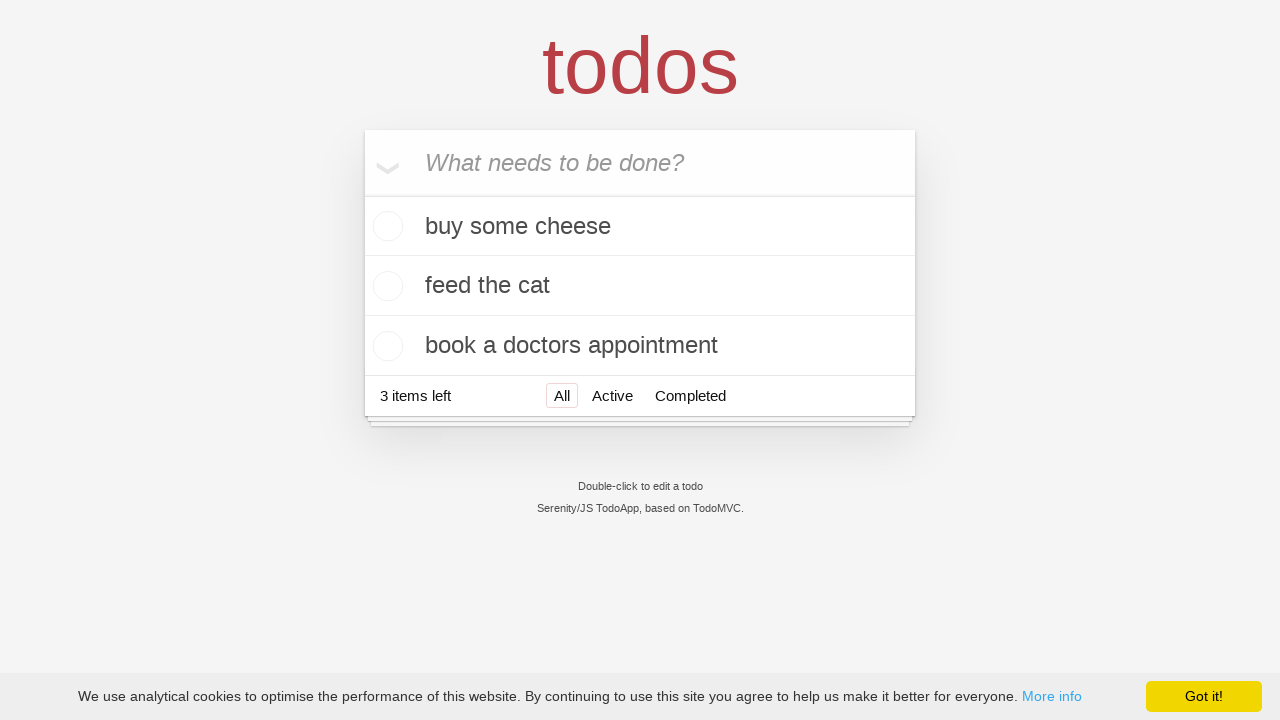

Counter displays '3 items left' - test passed
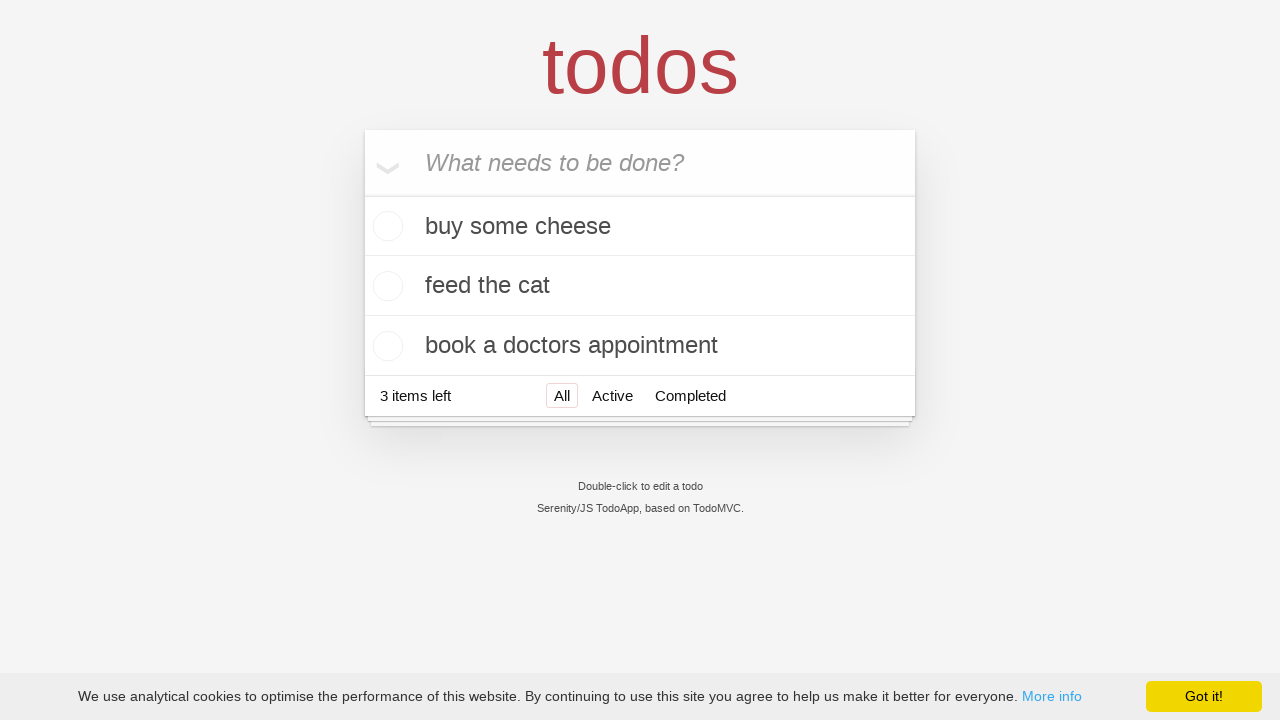

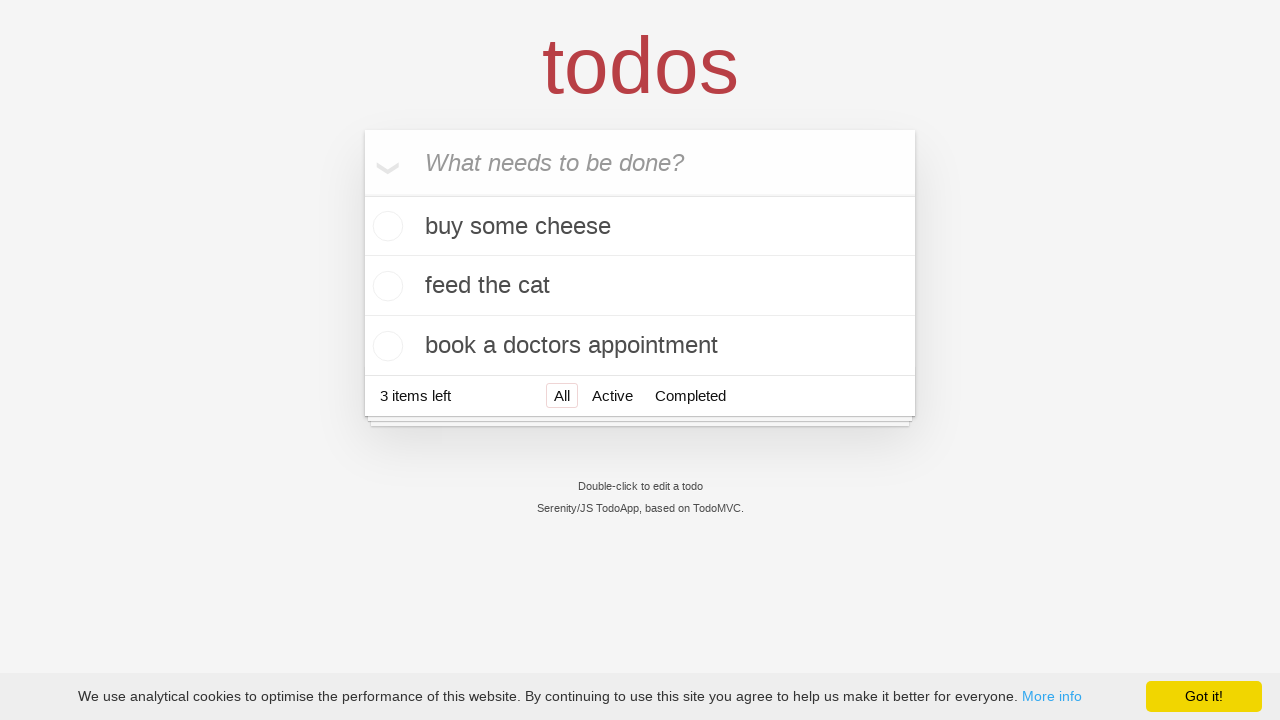